Navigates to a page with large content and locates a specific element by ID, then visually highlights it using JavaScript to verify the element exists and can be interacted with.

Starting URL: http://the-internet.herokuapp.com/large

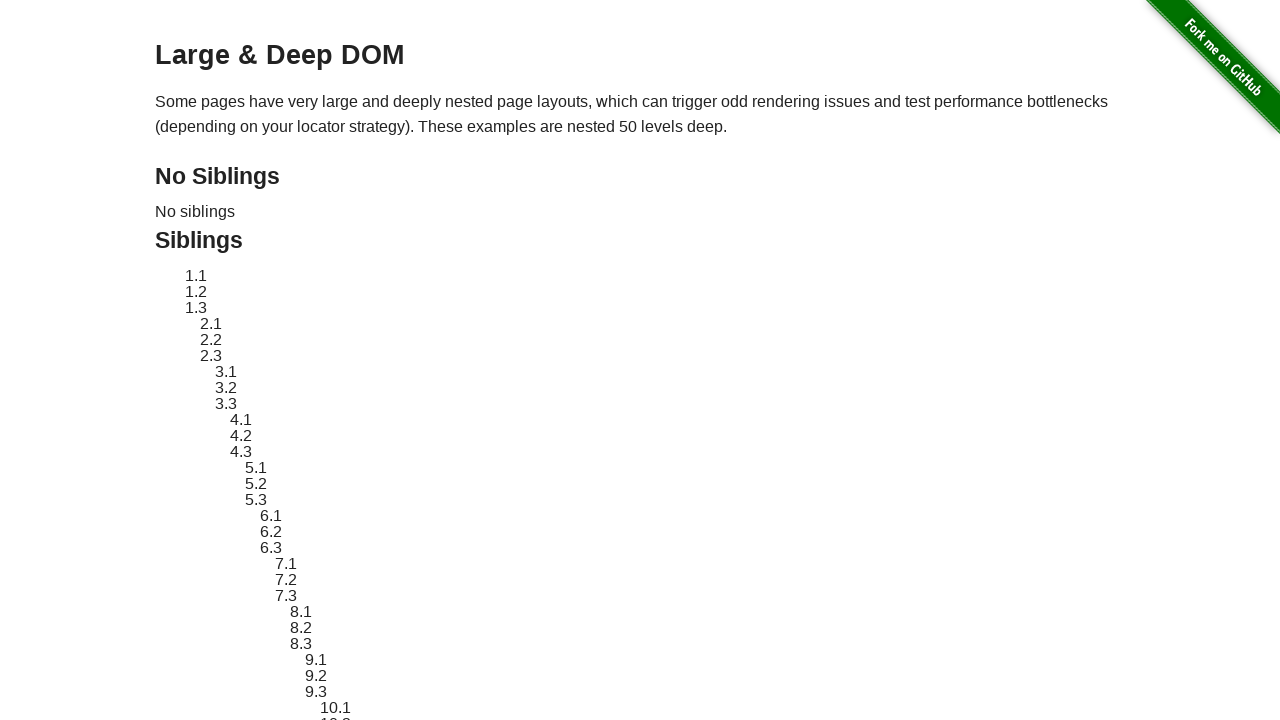

Navigated to the-internet.herokuapp.com/large
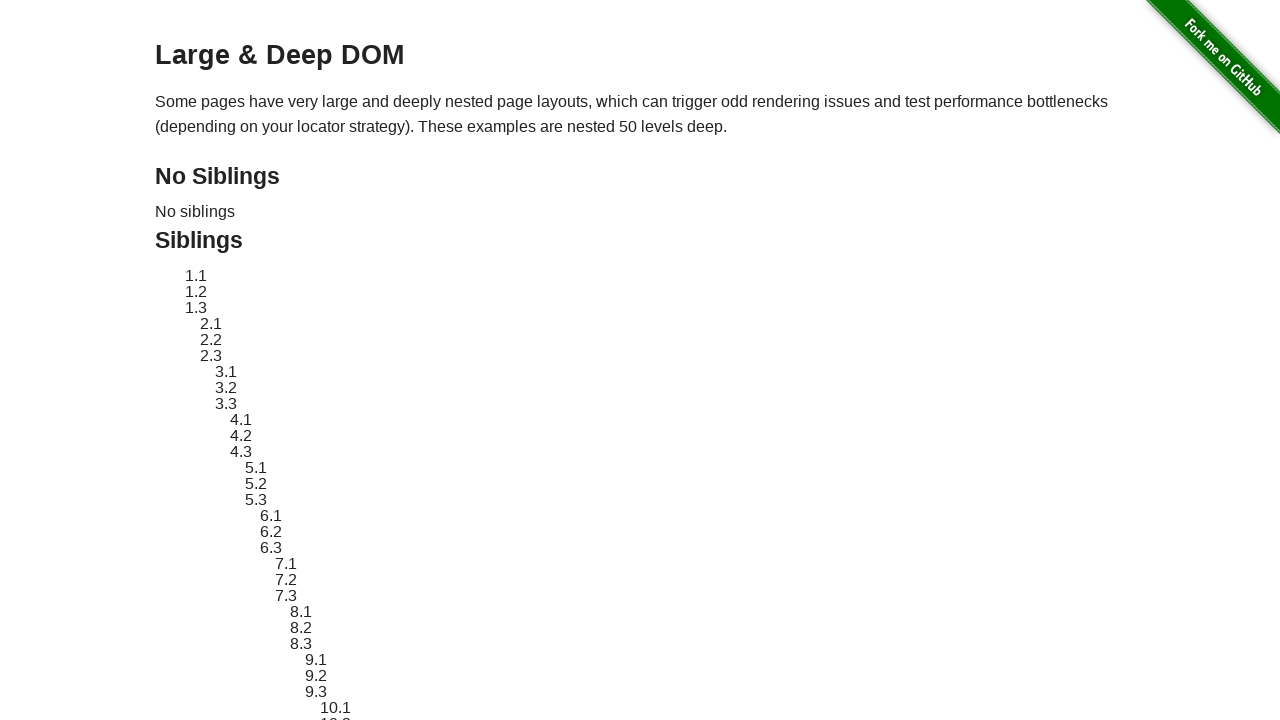

Located element with ID 'sibling-2.3'
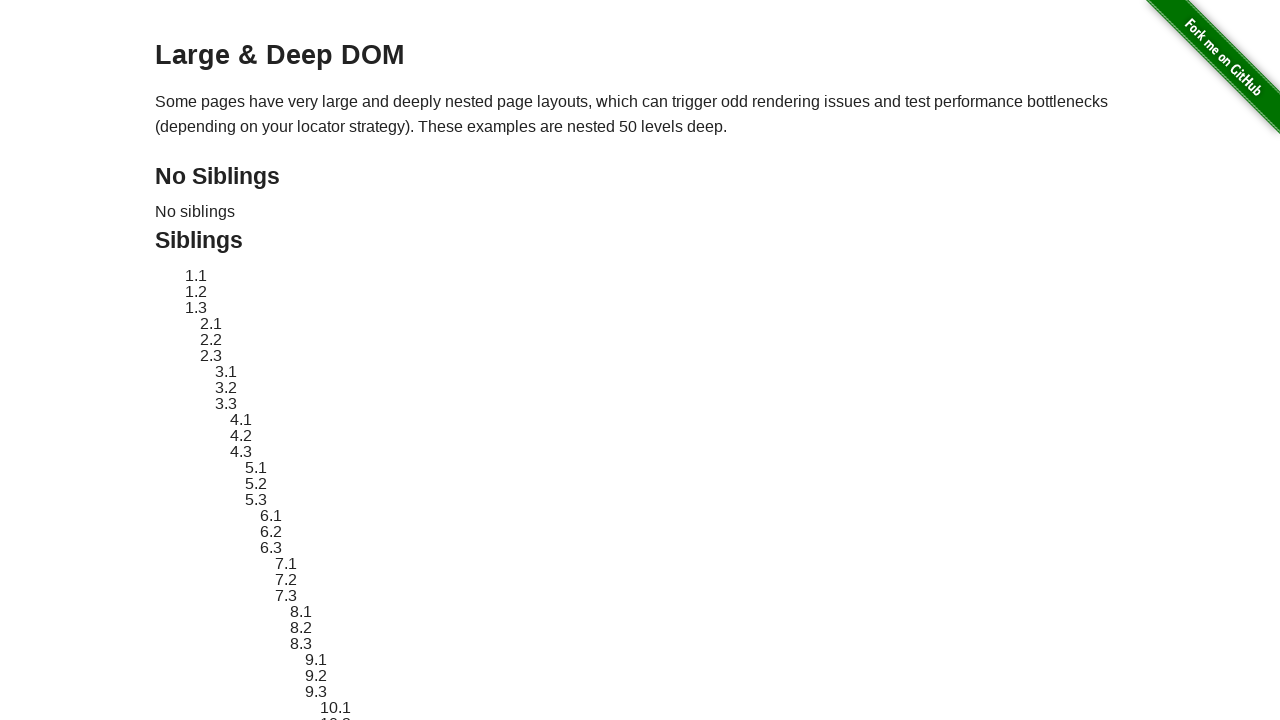

Element became visible
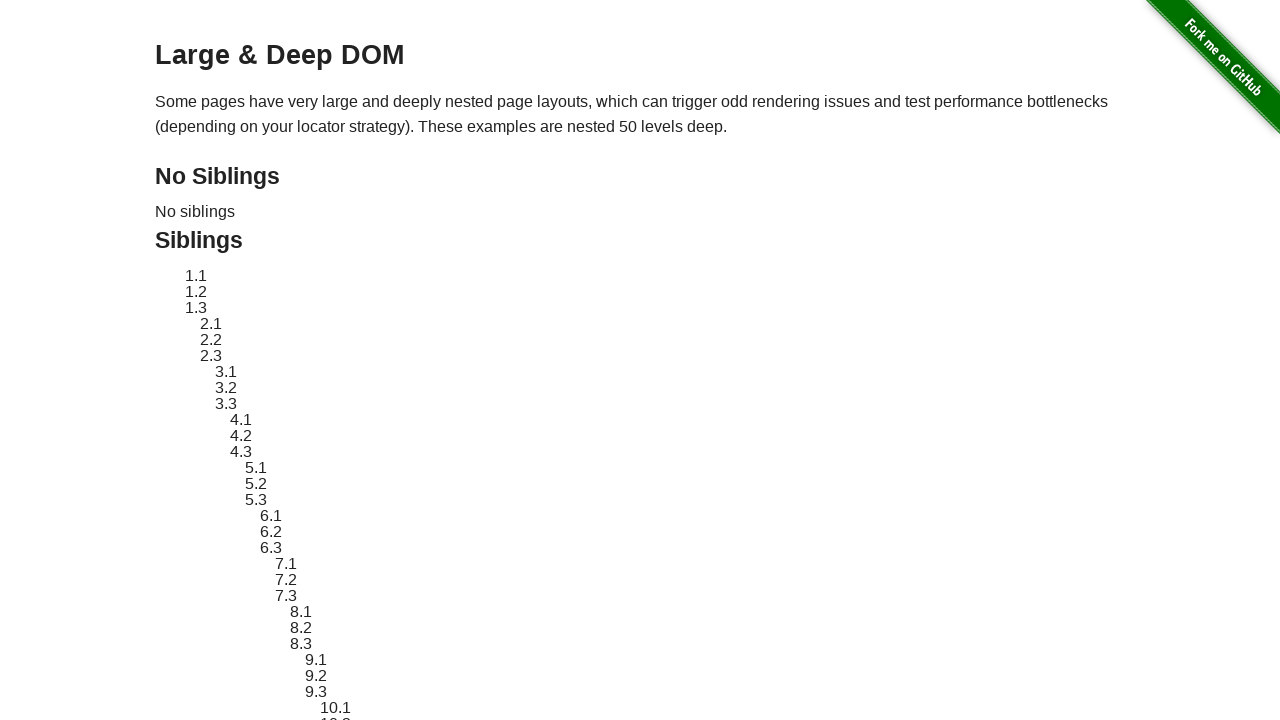

Applied red dashed border highlight to element
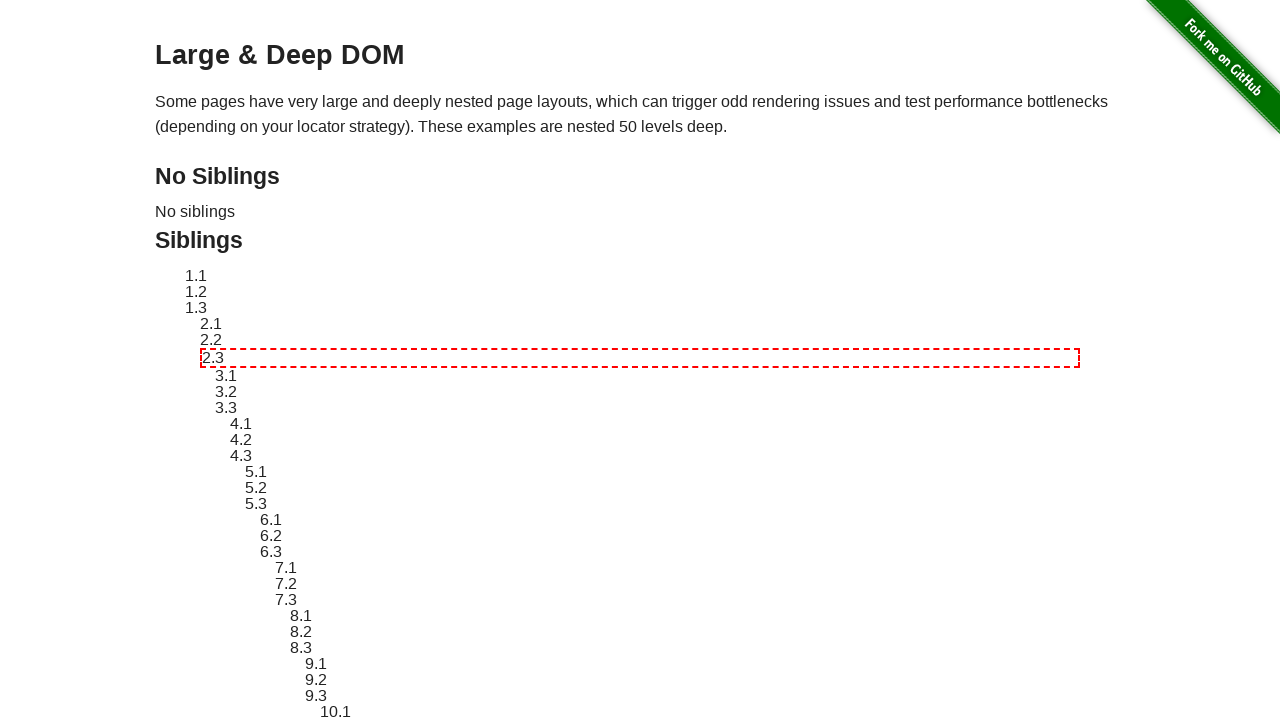

Waited 3 seconds to observe highlight effect
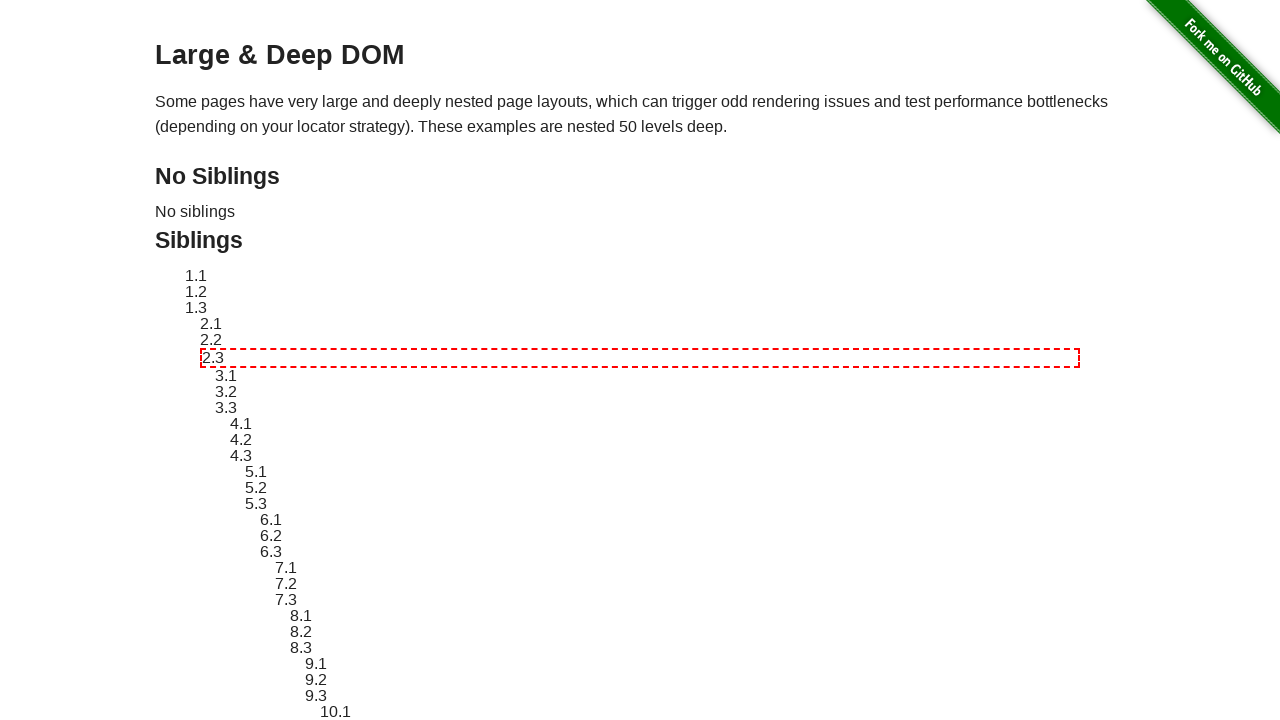

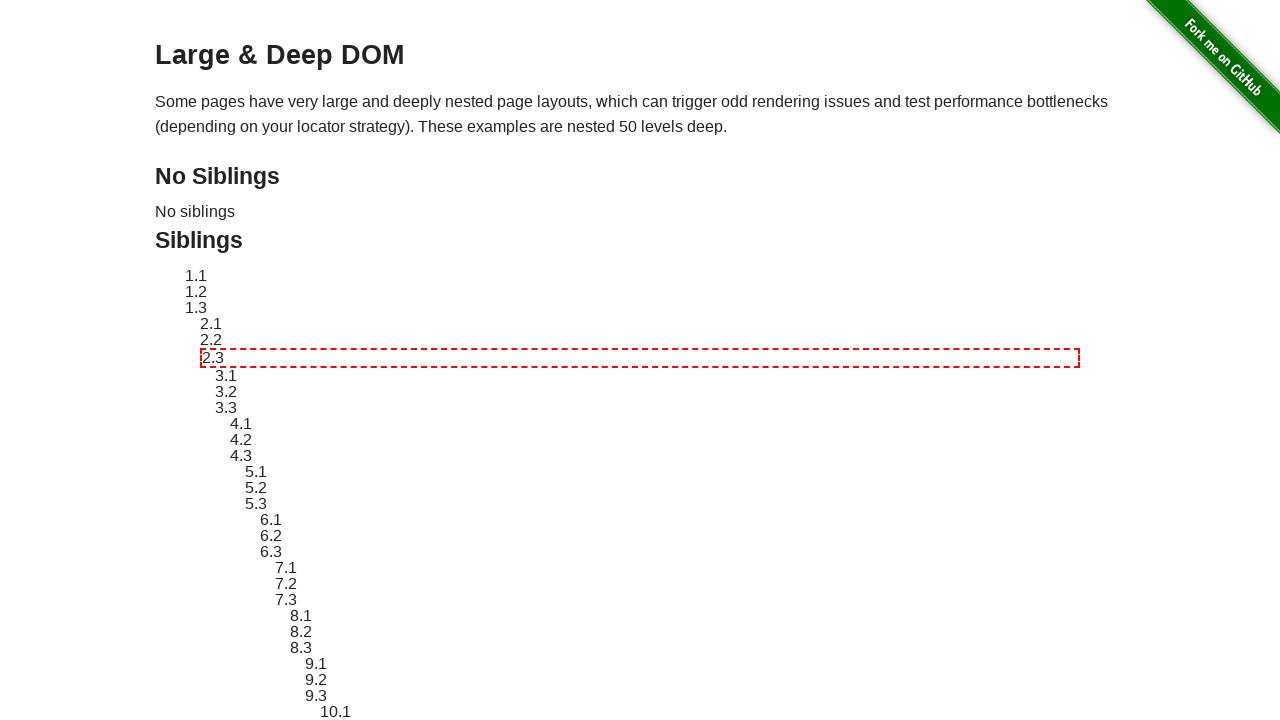